Tests file download functionality by clicking a download button and verifying the file downloads

Starting URL: https://www.leafground.com/file.xhtml

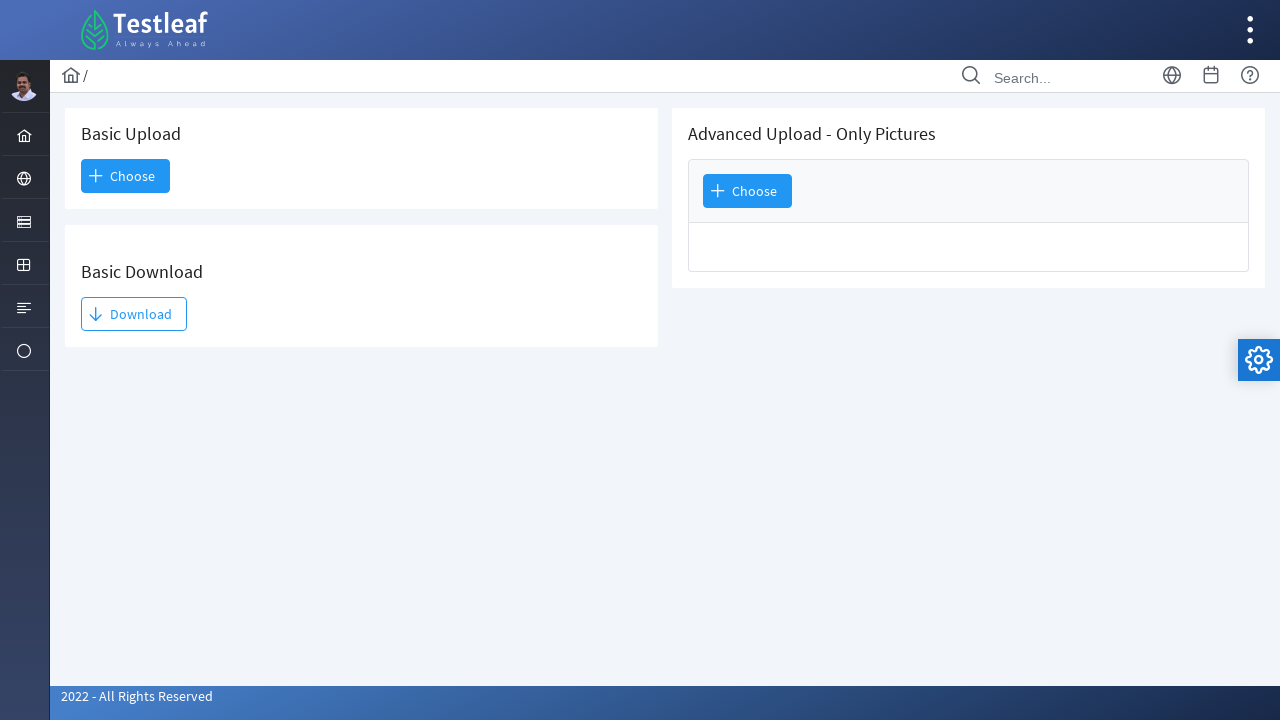

Clicked download button to initiate file download at (134, 314) on #j_idt93\:j_idt95
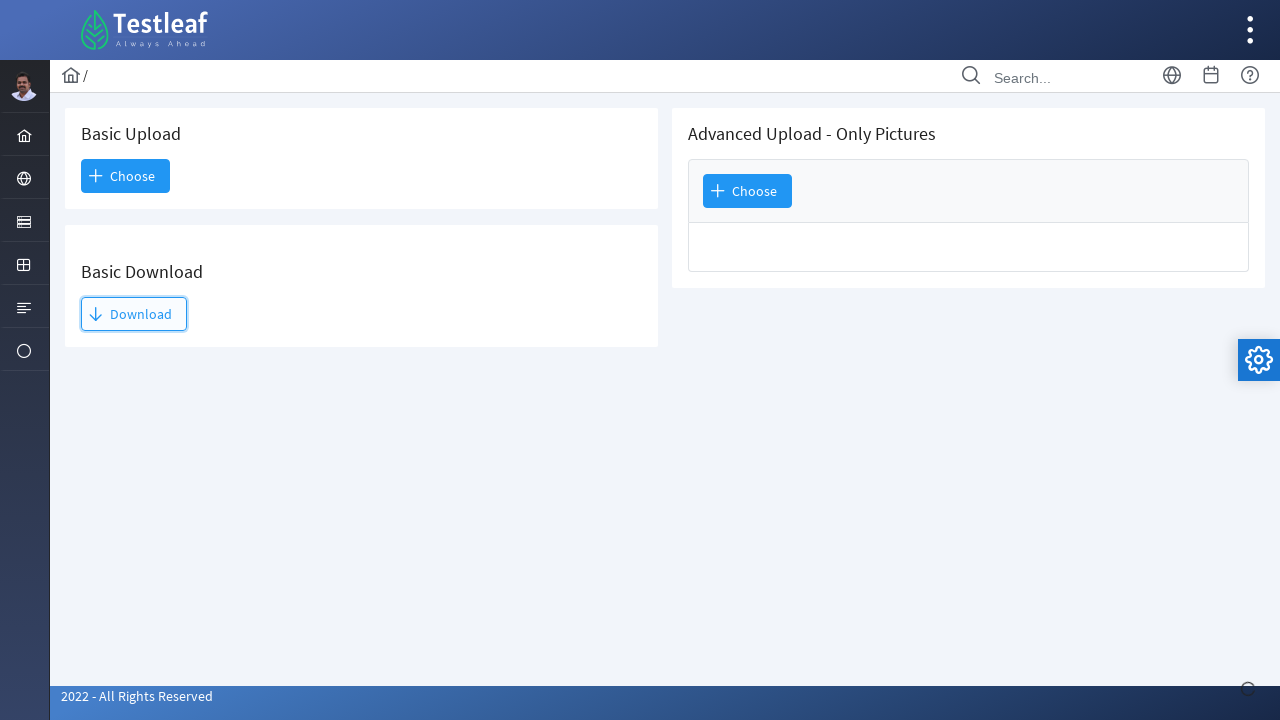

Waited 2 seconds for download to complete
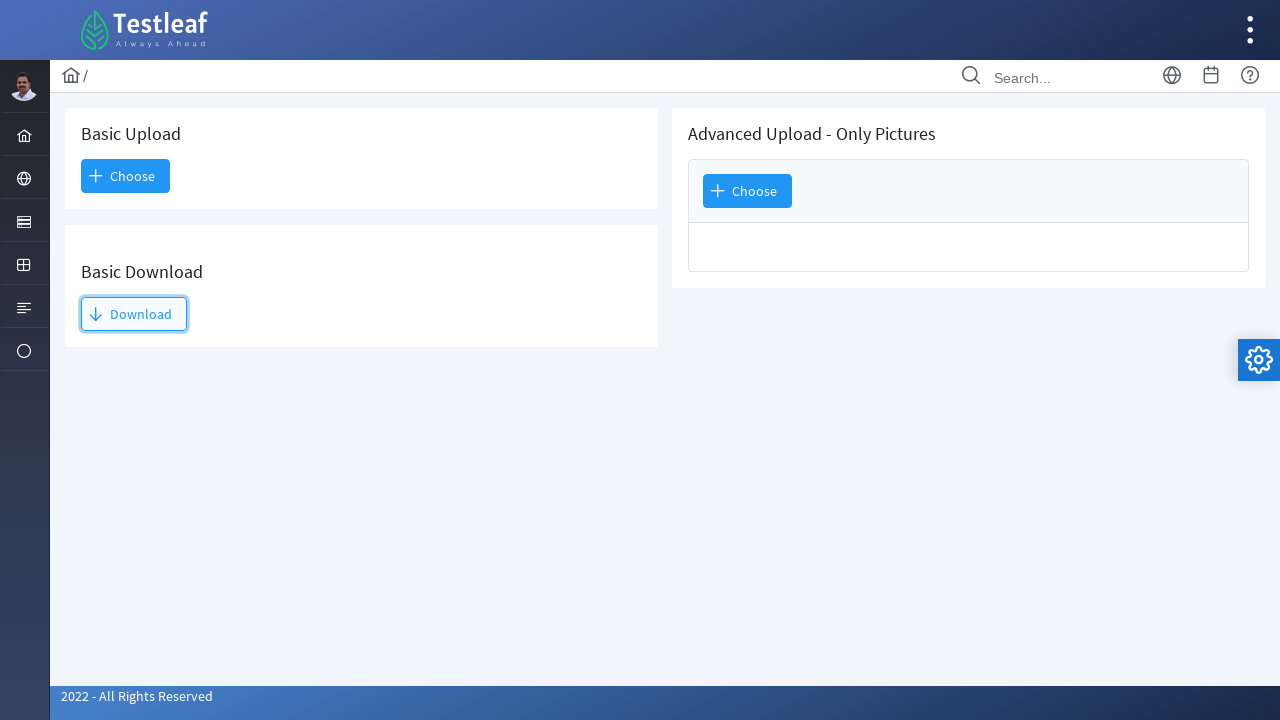

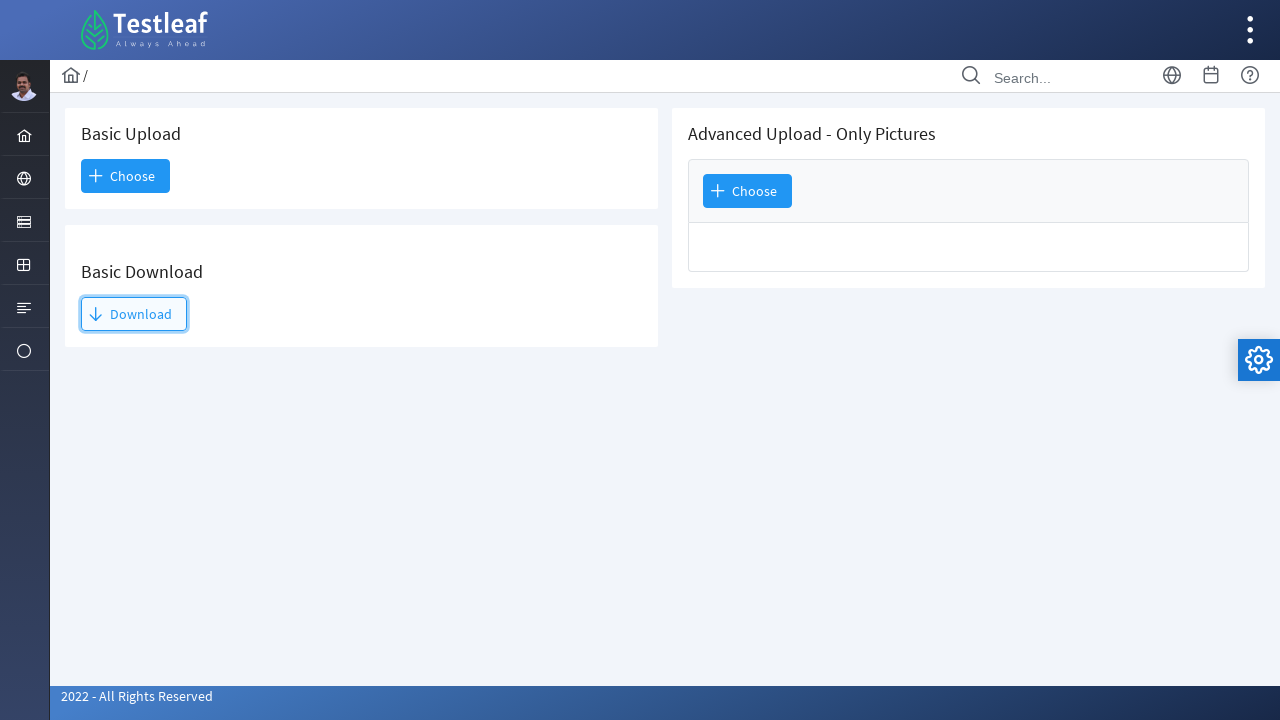